Tests multi-window/tab handling by clicking a link that opens a new tab, then iterates through all browser windows to find and verify a specific element is displayed.

Starting URL: https://rahulshettyacademy.com/AutomationPractice/

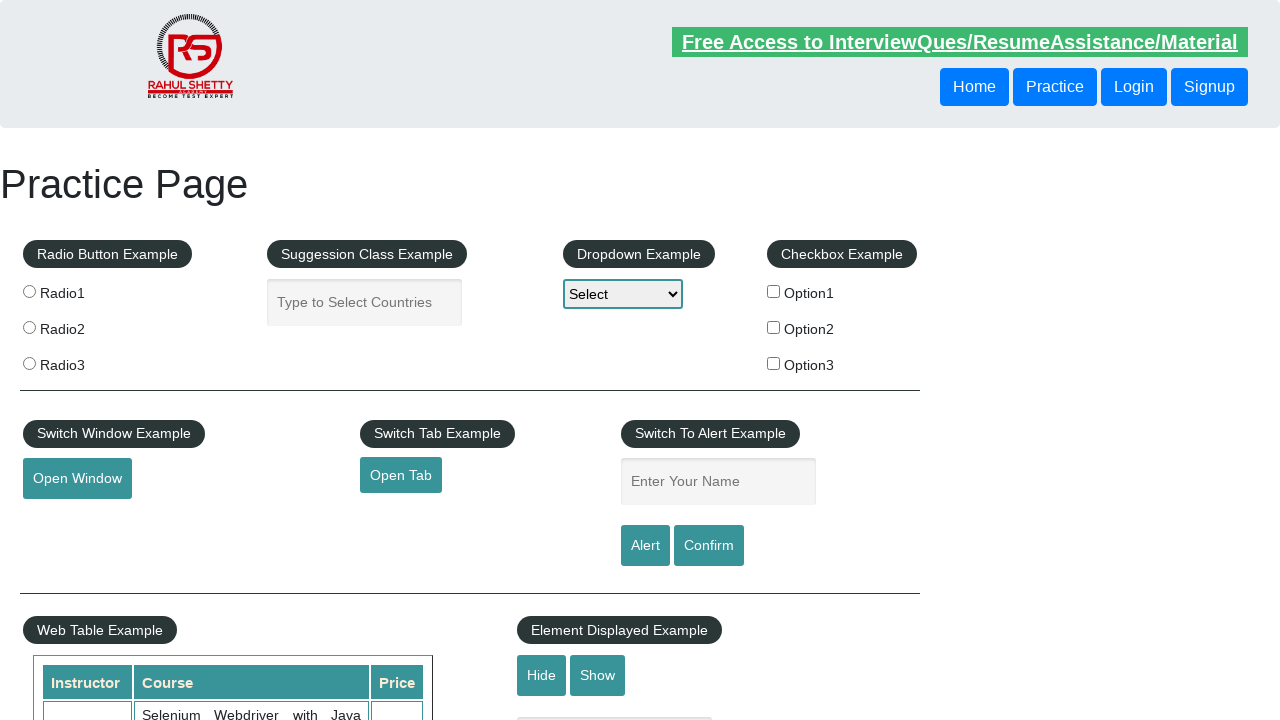

Clicked link to open new tab at (401, 475) on a#opentab
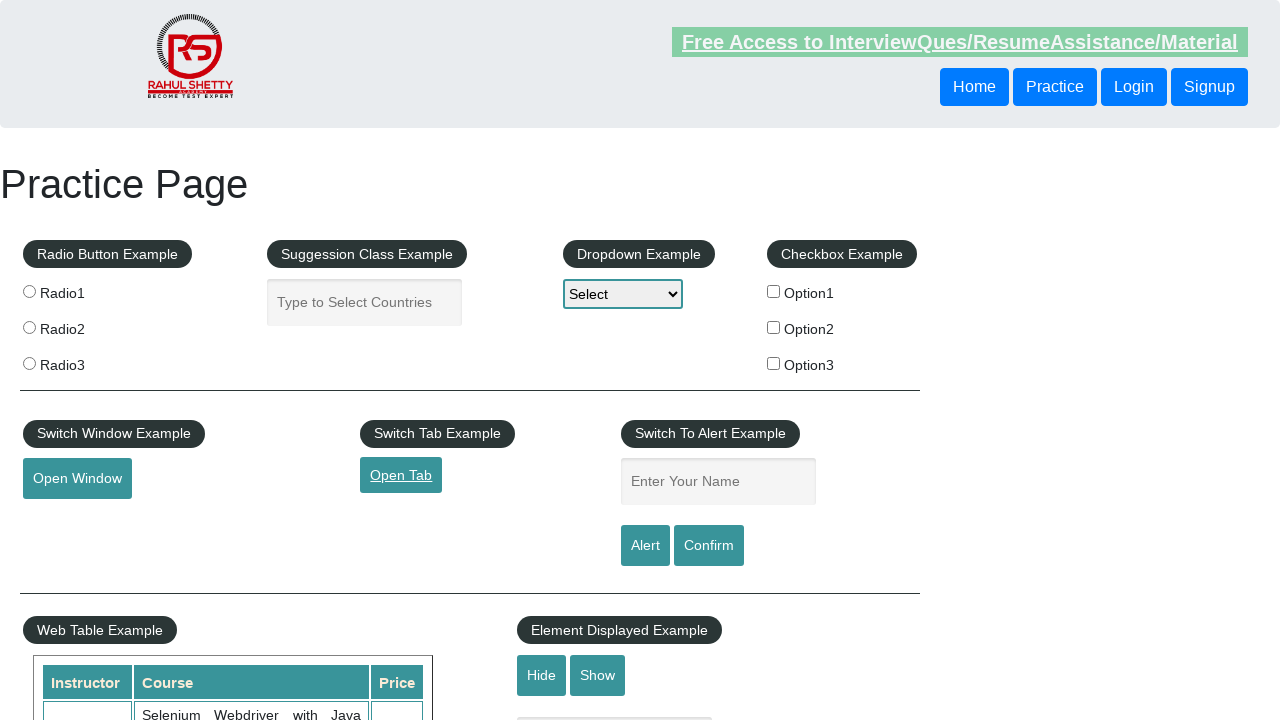

Captured new page object from context
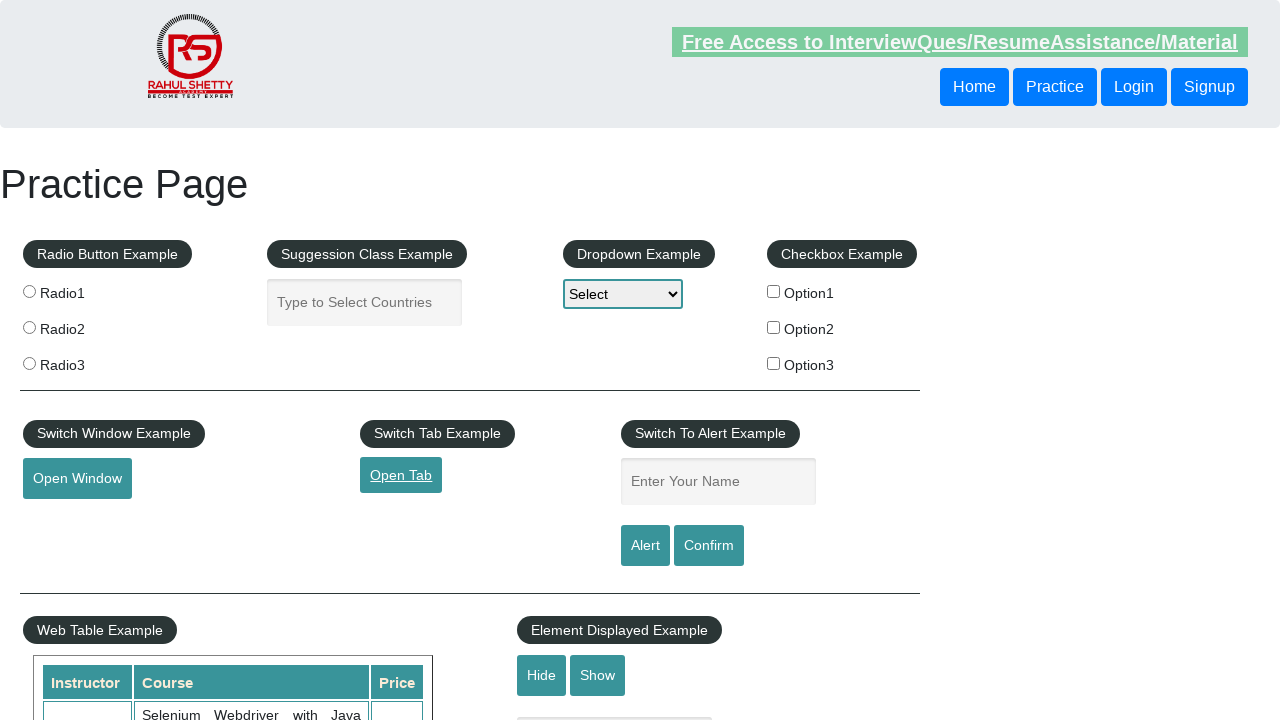

New page finished loading
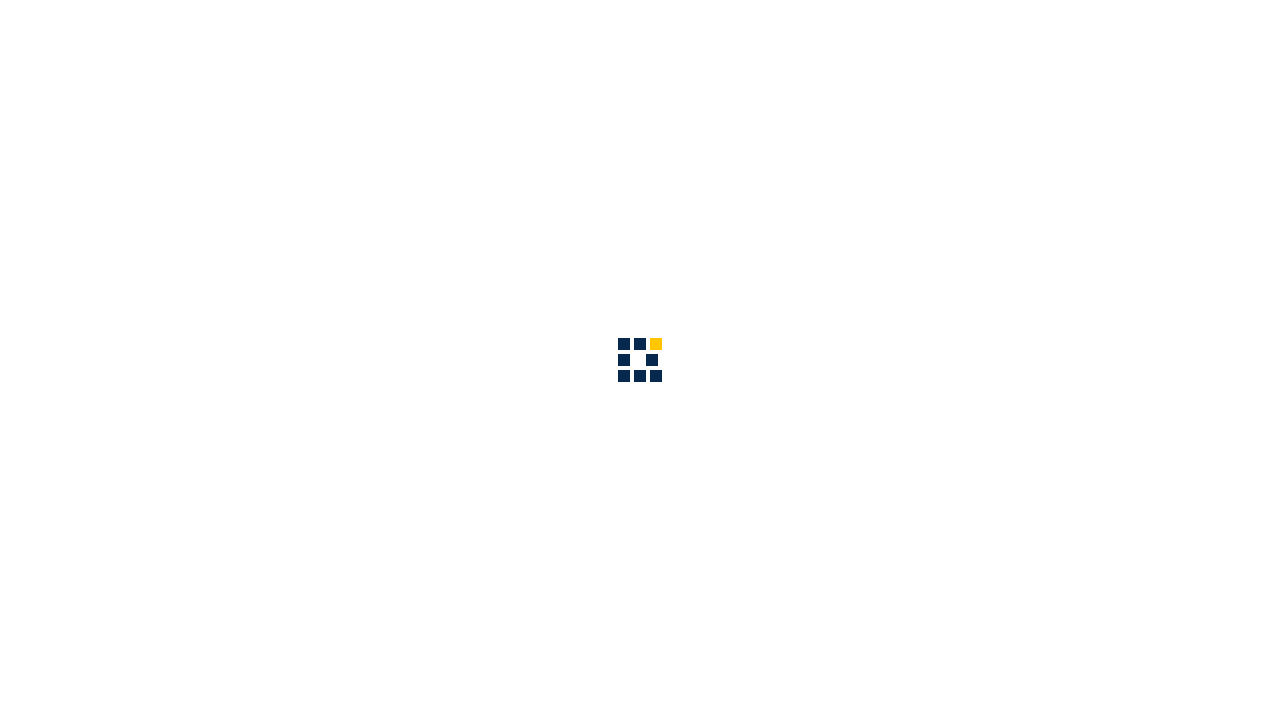

Retrieved all pages from browser context
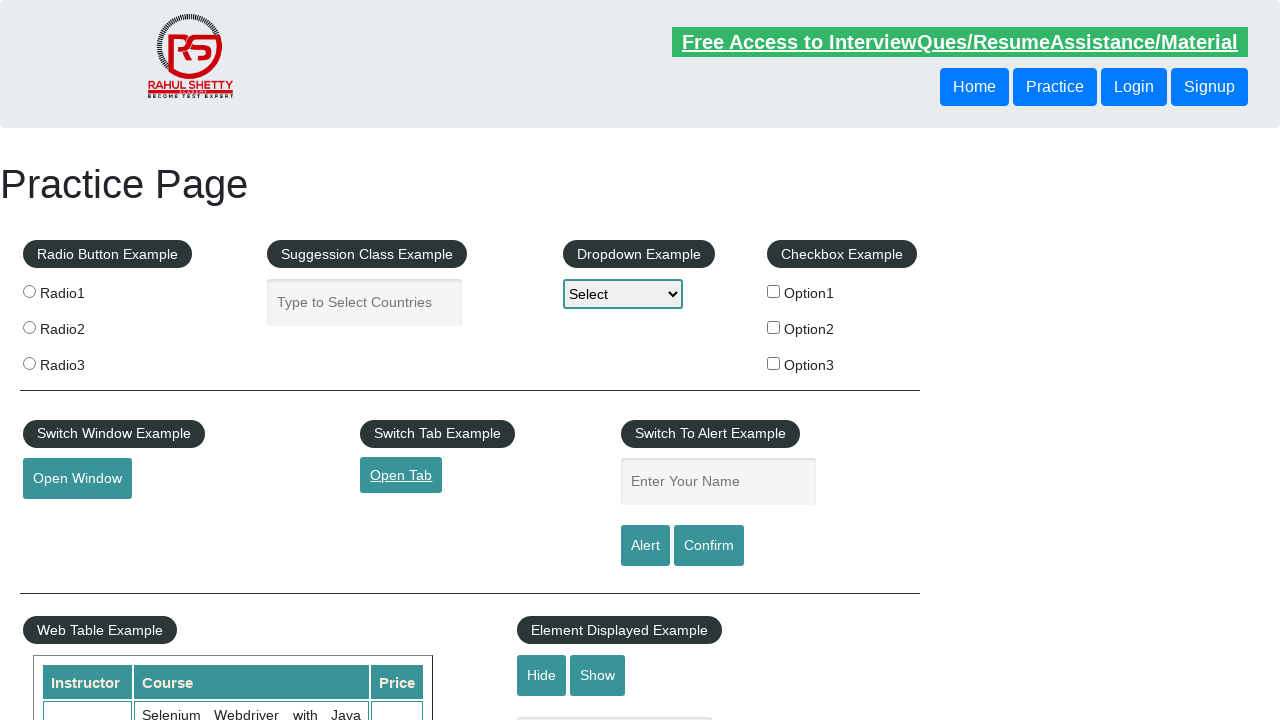

Brought page 0 to front
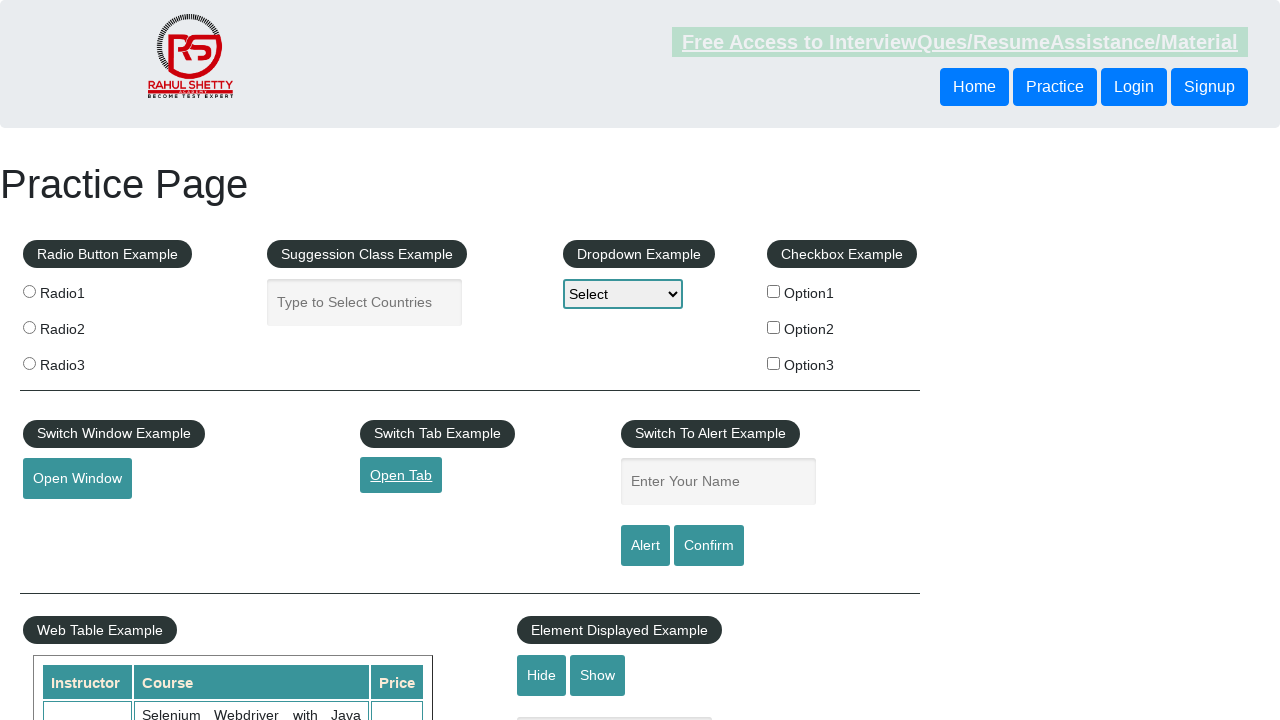

Checked element visibility on page 0: False
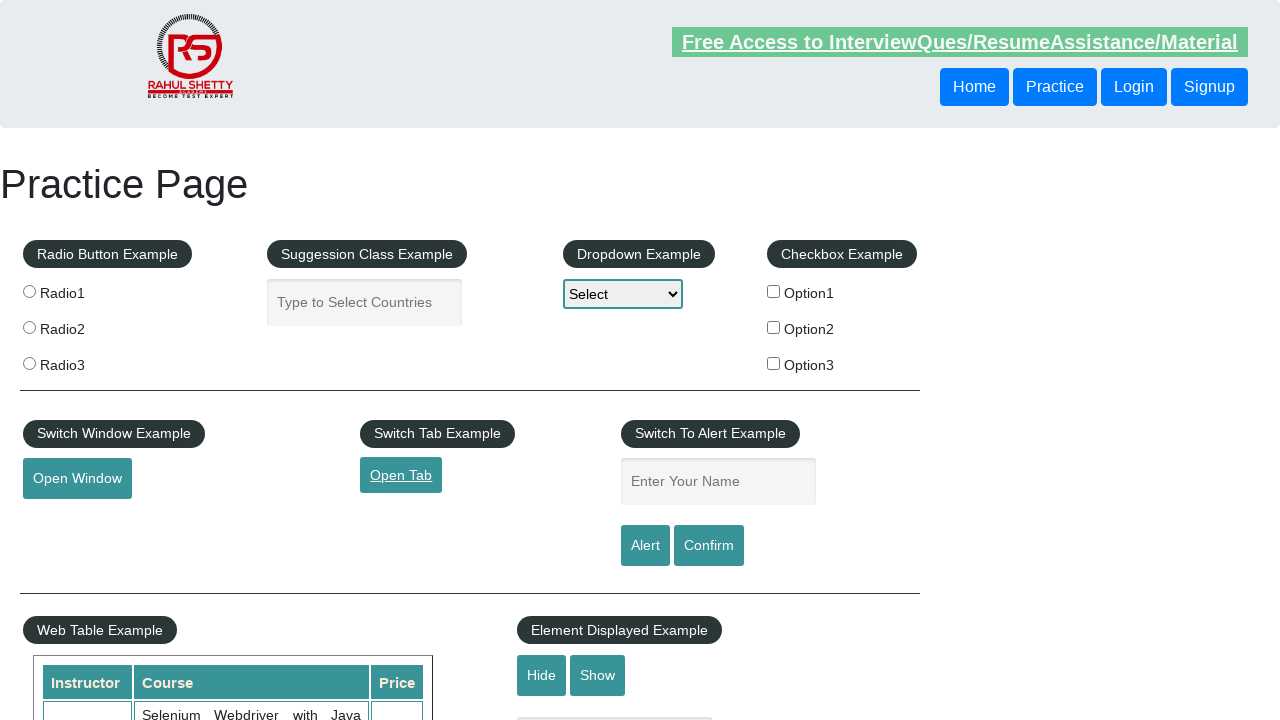

Brought page 1 to front
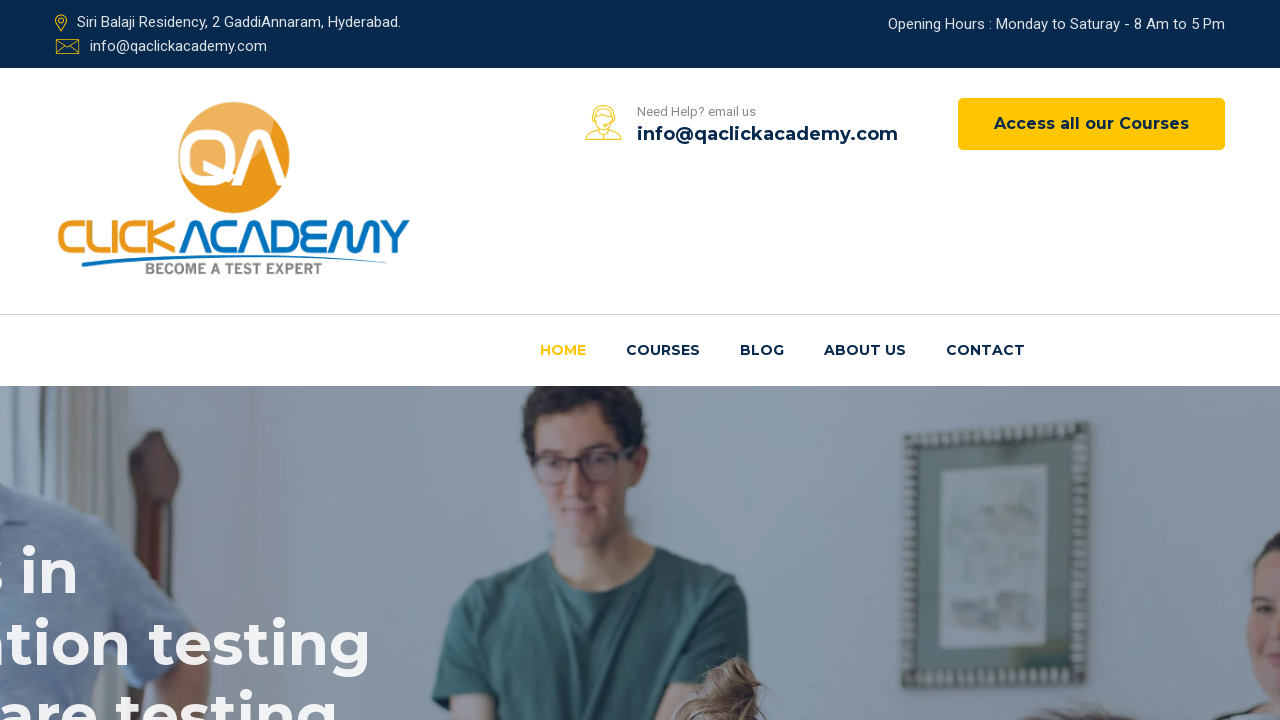

Checked element visibility on page 1: False
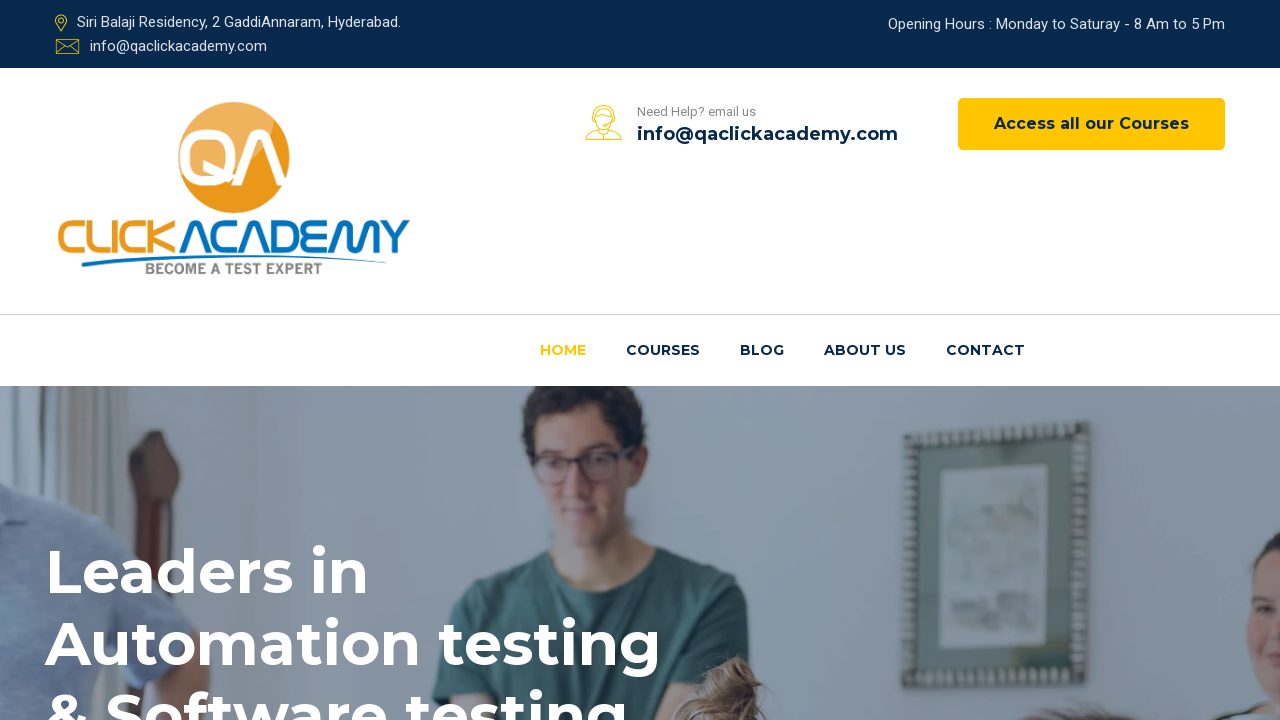

Closed the new page/tab
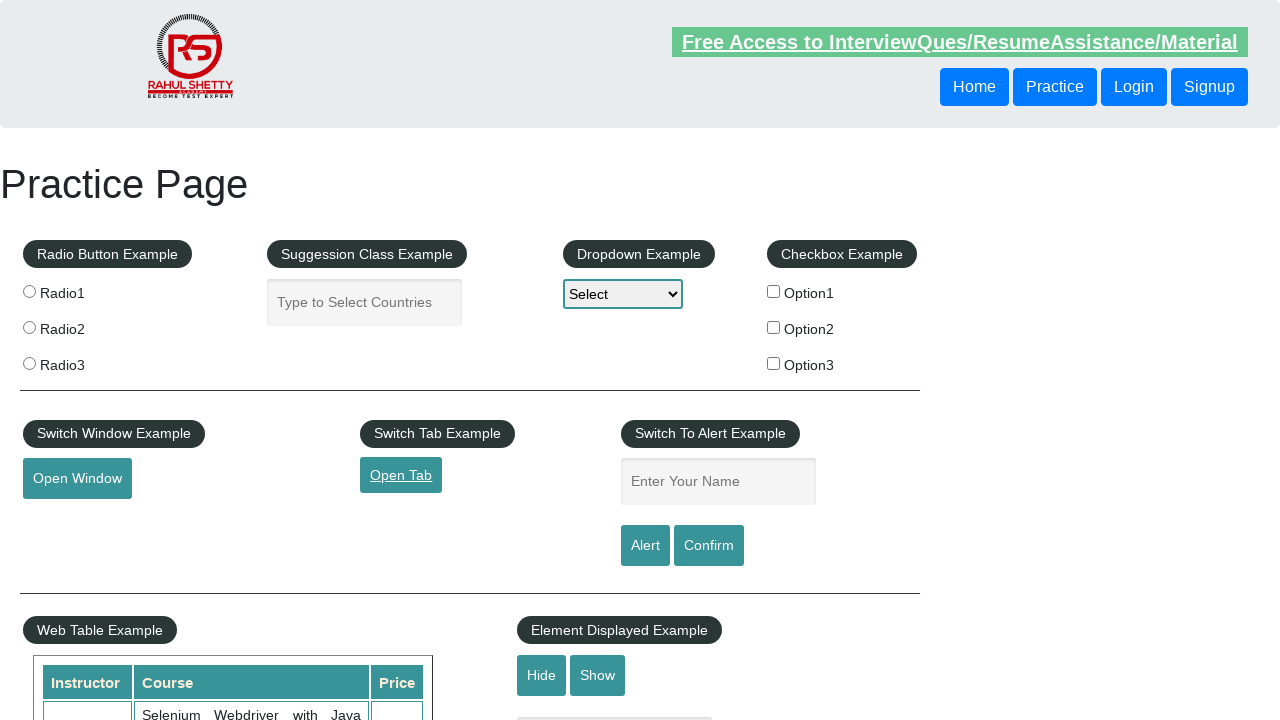

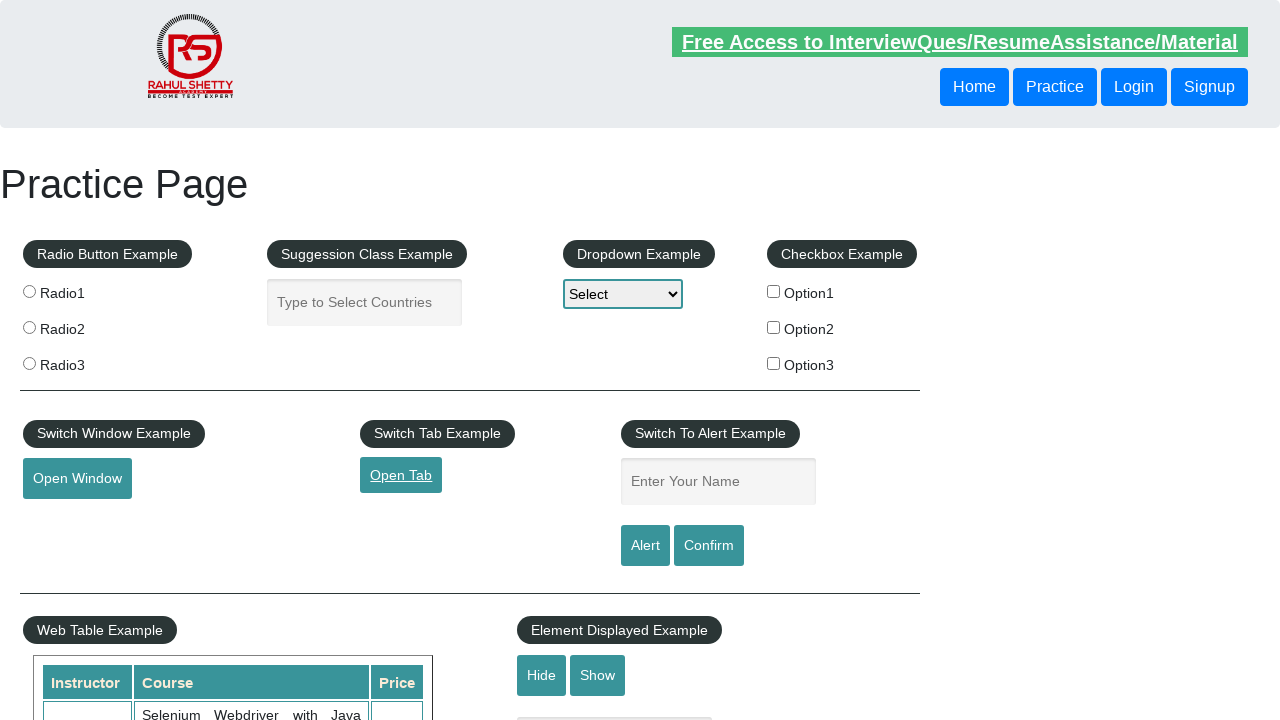